Tests autocomplete functionality by typing partial country name and selecting the full country name from dropdown suggestions

Starting URL: https://rahulshettyacademy.com/AutomationPractice/

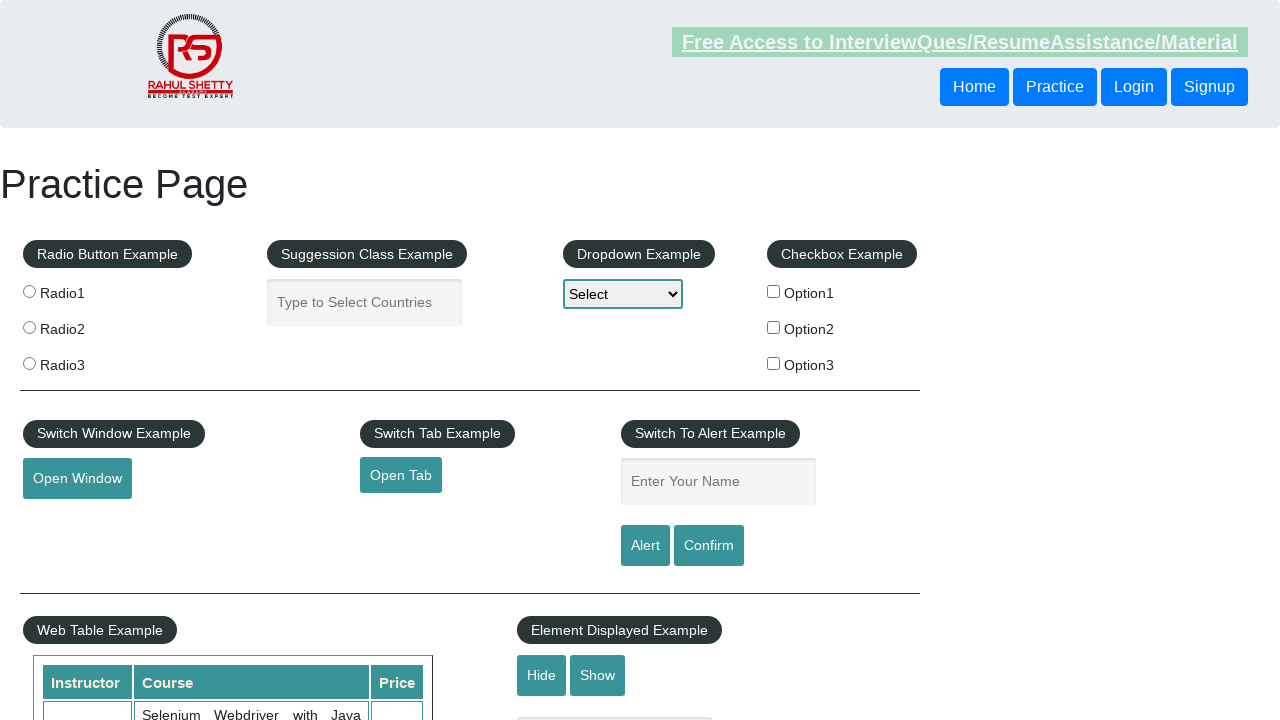

Typed 'uni' in autocomplete field to search for countries on input#autocomplete
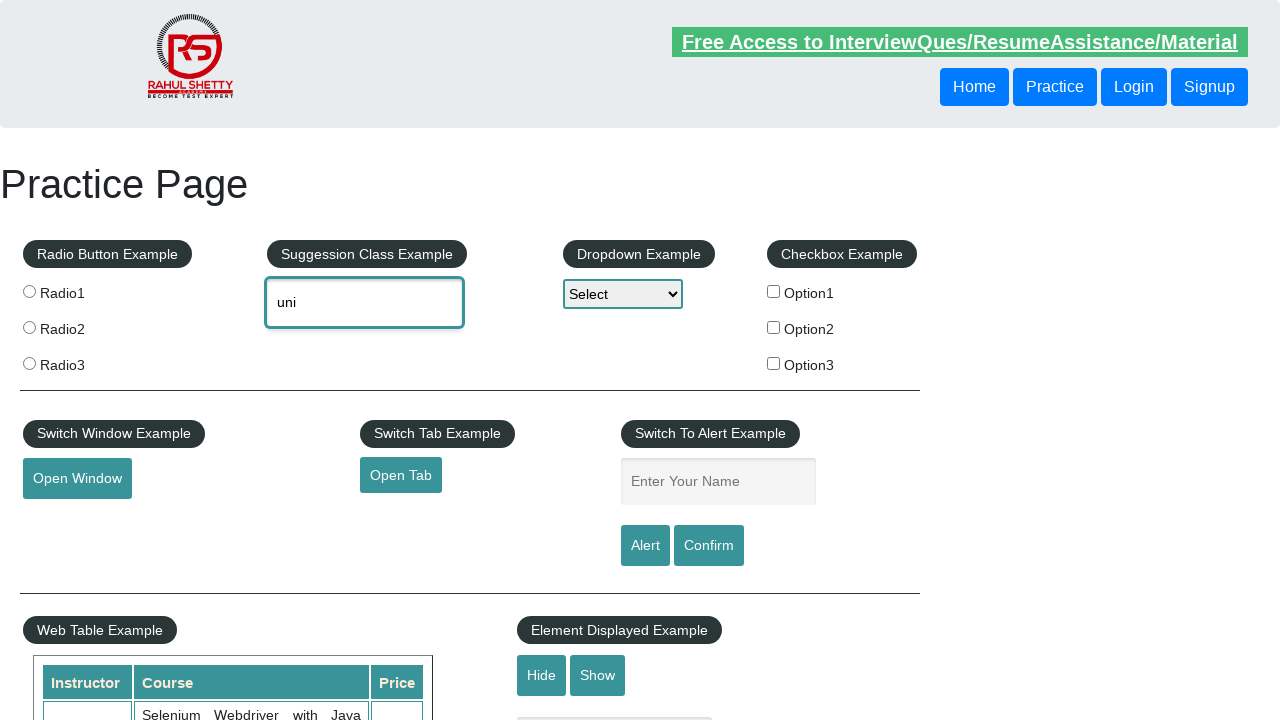

Dropdown suggestions appeared with country options
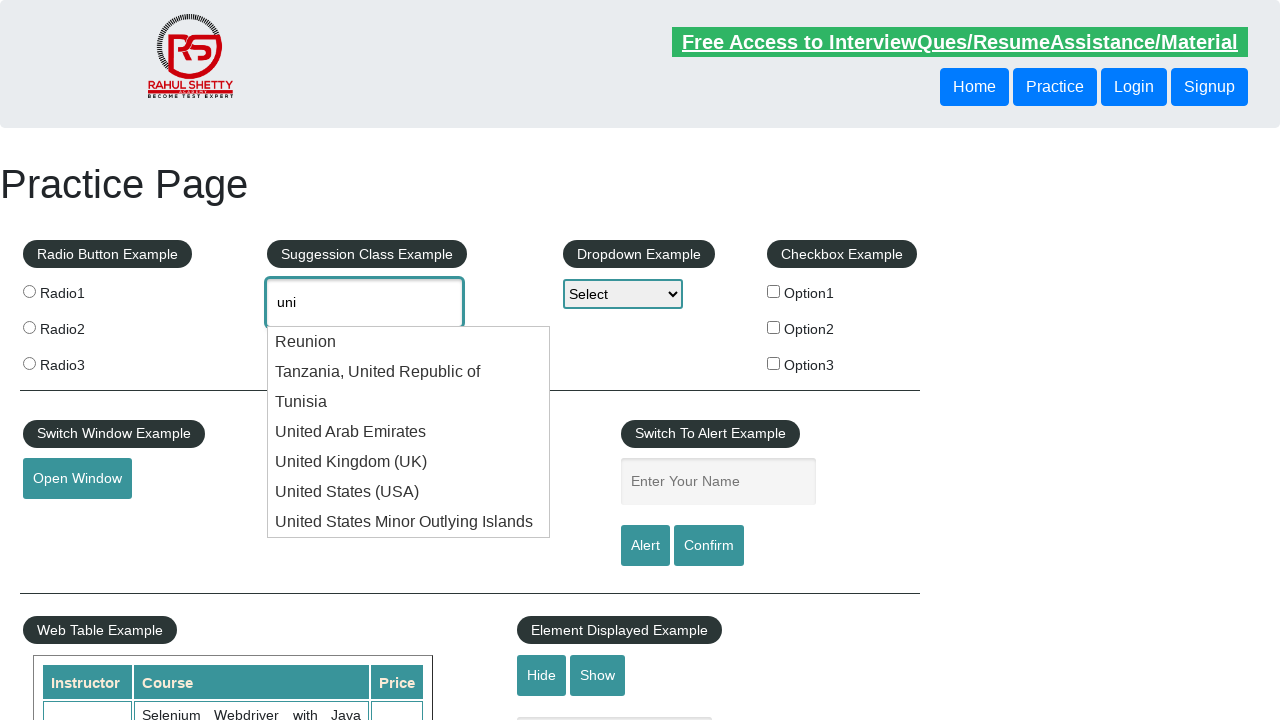

Selected 'United Kingdom (UK)' from dropdown suggestions at (409, 462) on li.ui-menu-item >> nth=4
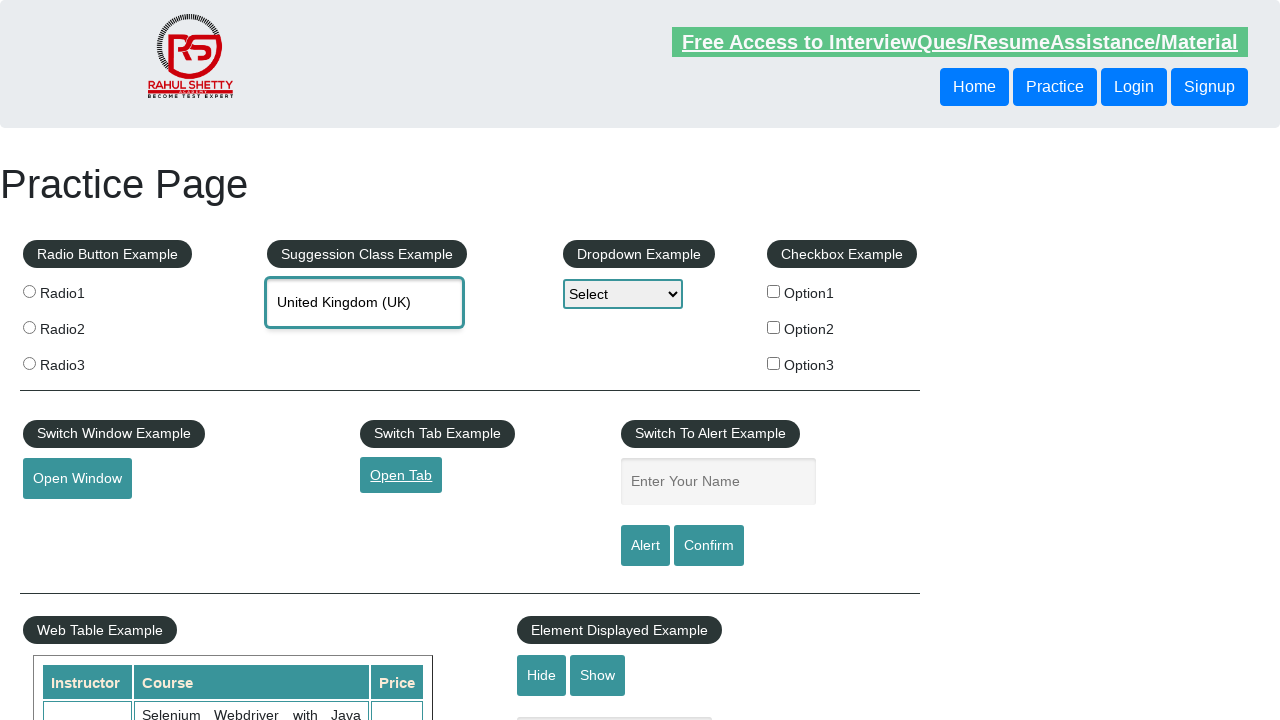

Retrieved selected autocomplete value: None
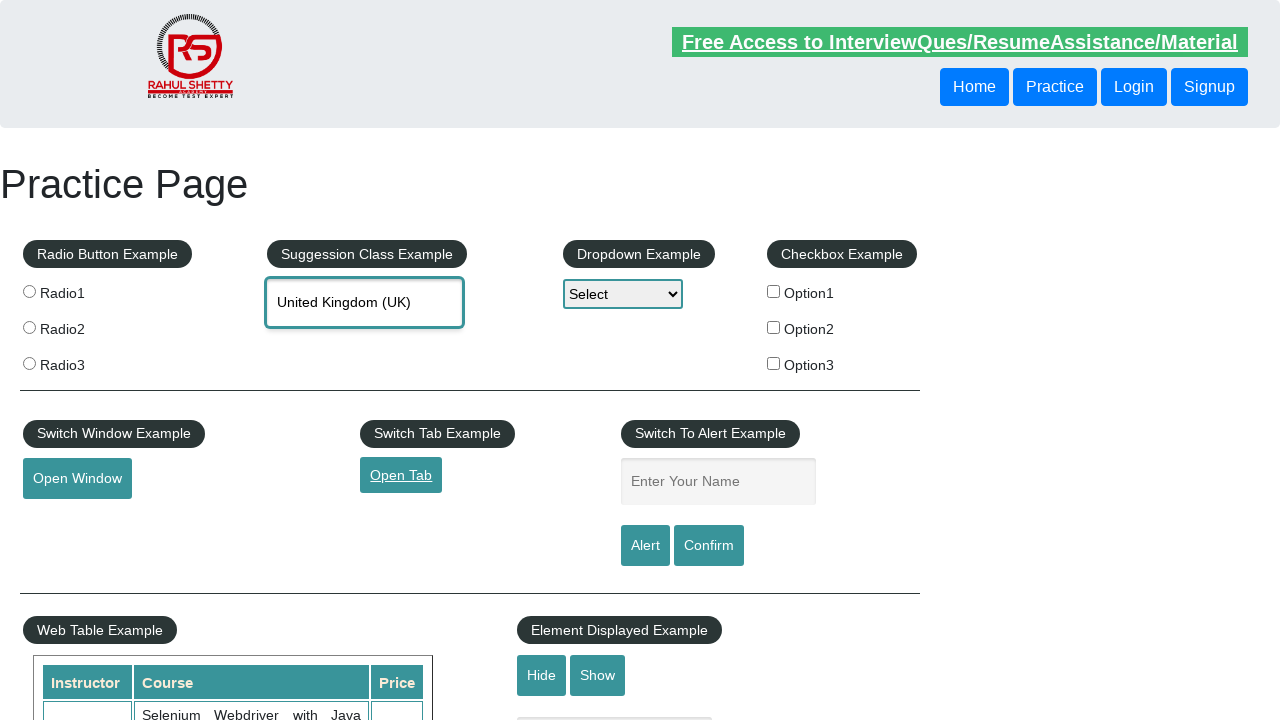

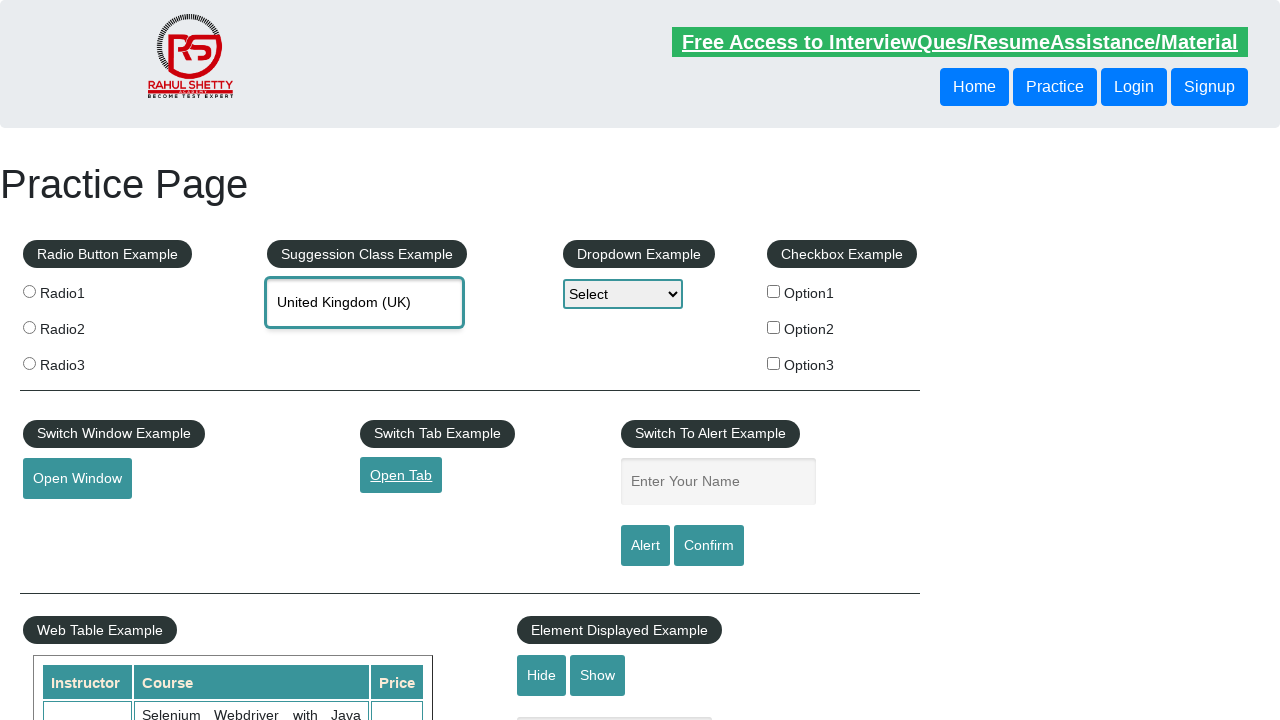